Tests that entered text is trimmed of leading and trailing whitespace when saving edits.

Starting URL: https://demo.playwright.dev/todomvc

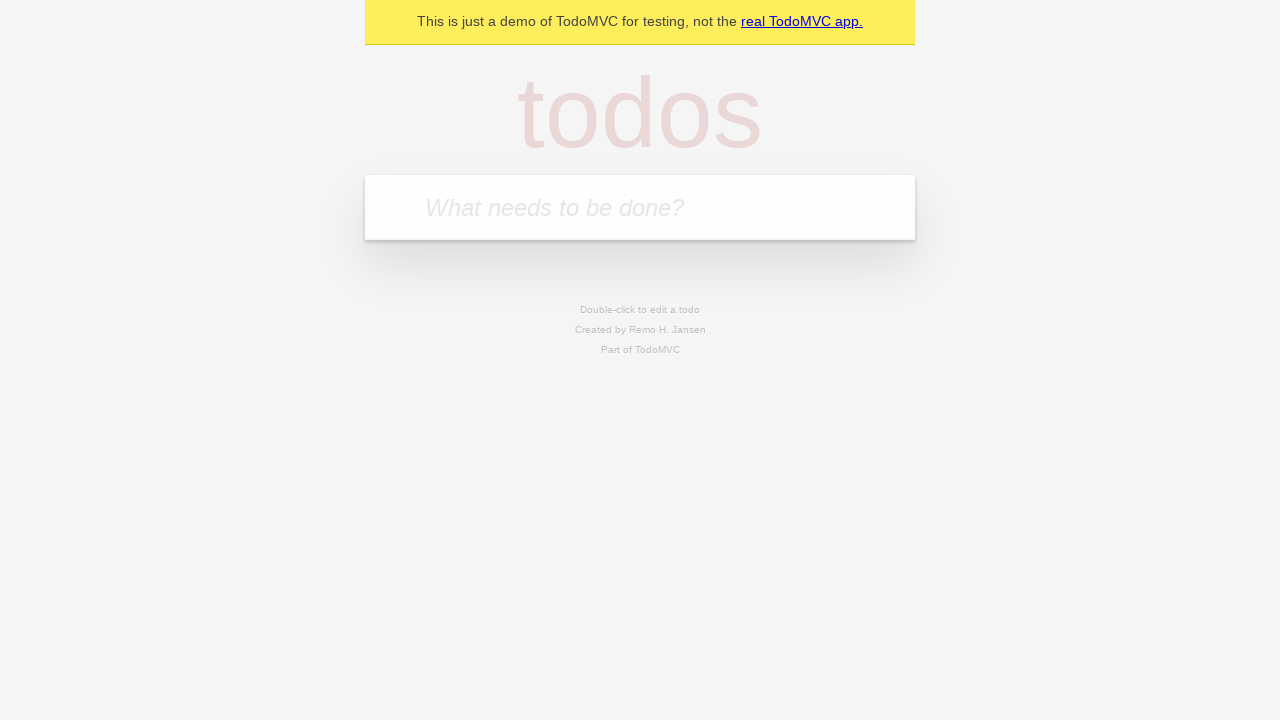

Located the todo input field
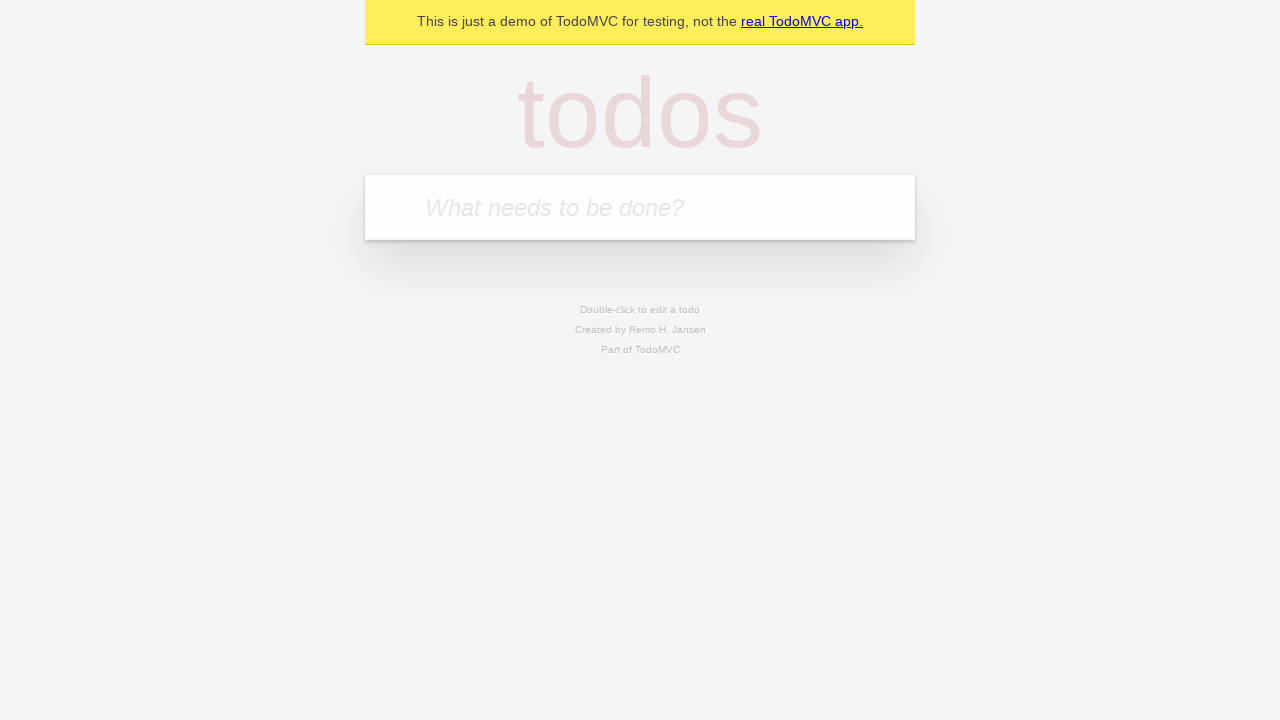

Filled first todo with 'buy some cheese' on internal:attr=[placeholder="What needs to be done?"i]
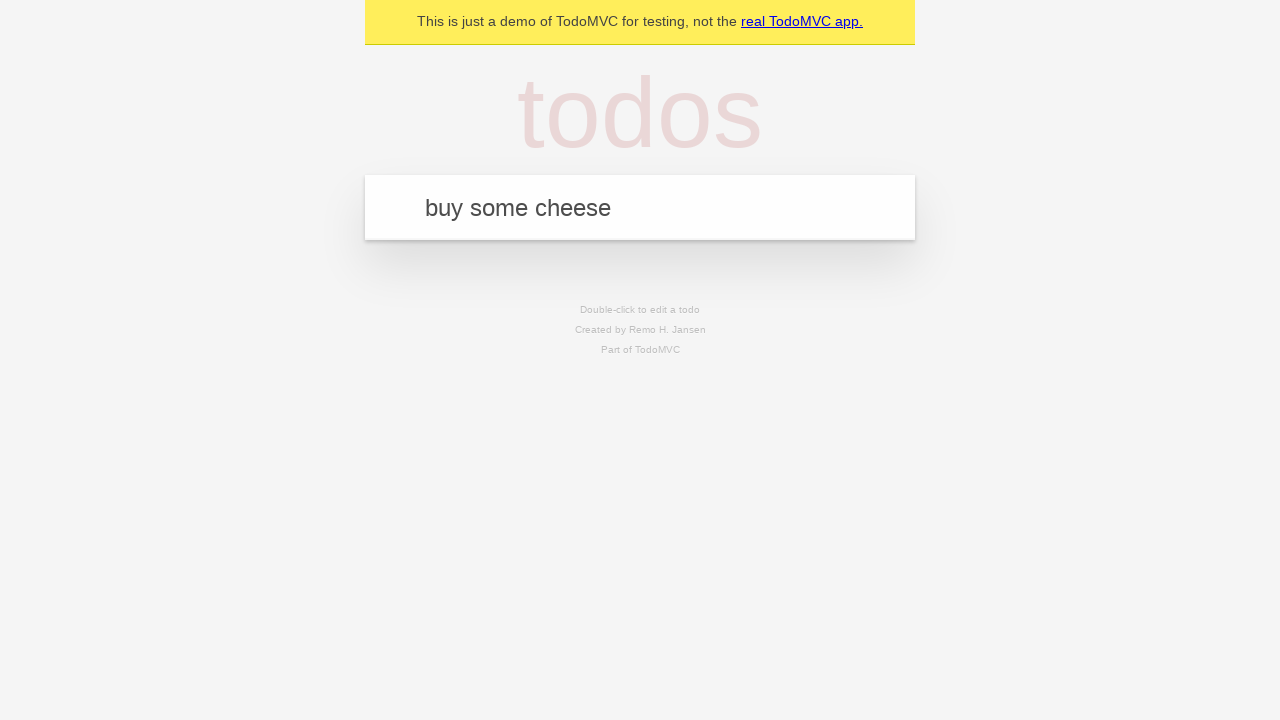

Pressed Enter to create first todo on internal:attr=[placeholder="What needs to be done?"i]
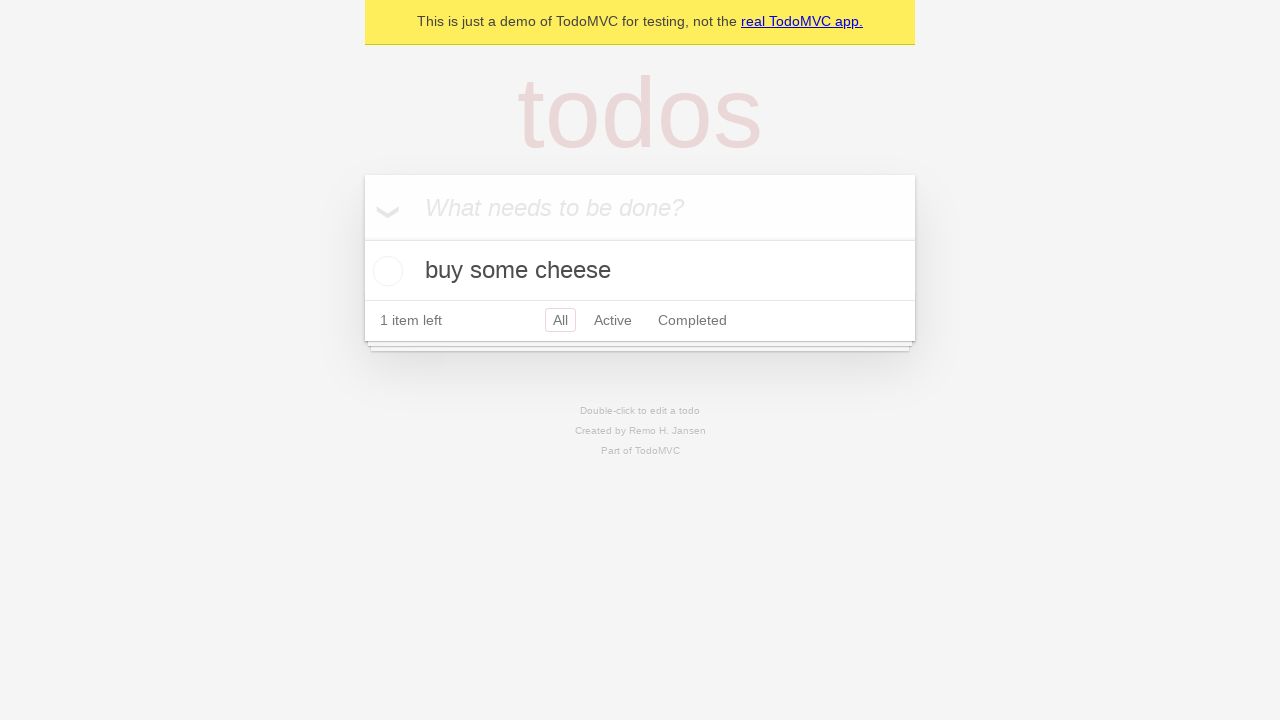

Filled second todo with 'feed the cat' on internal:attr=[placeholder="What needs to be done?"i]
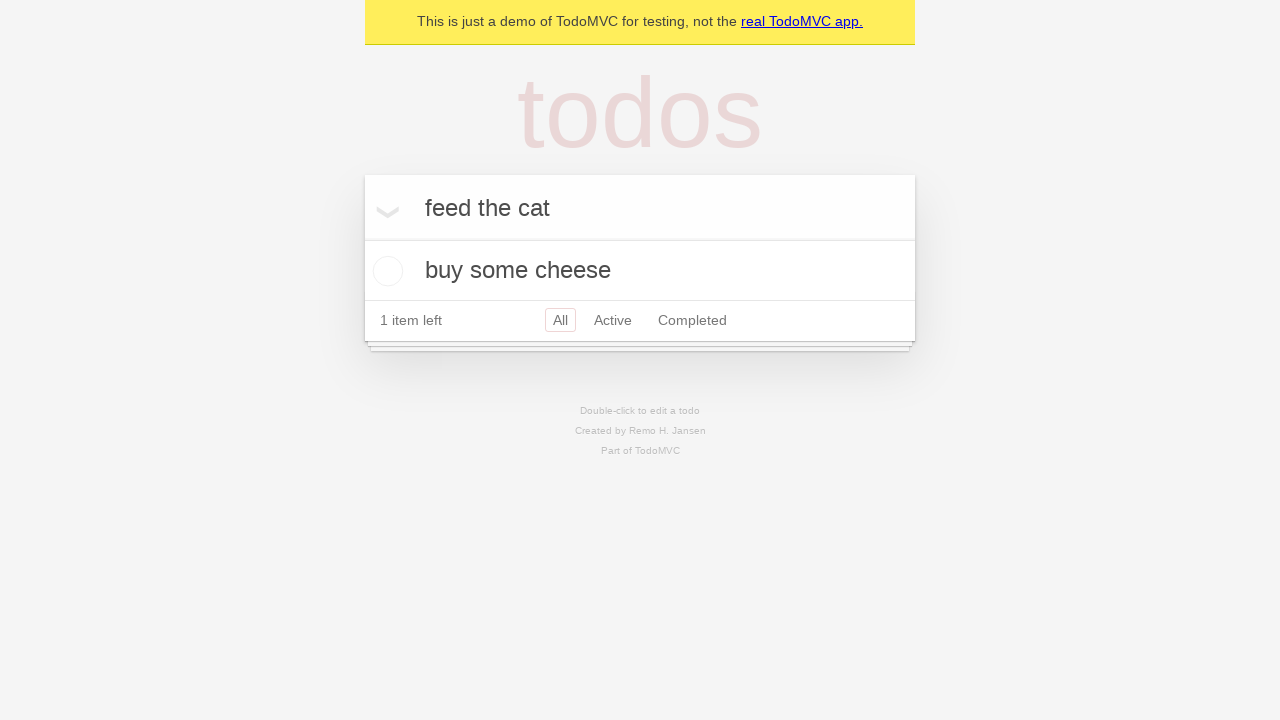

Pressed Enter to create second todo on internal:attr=[placeholder="What needs to be done?"i]
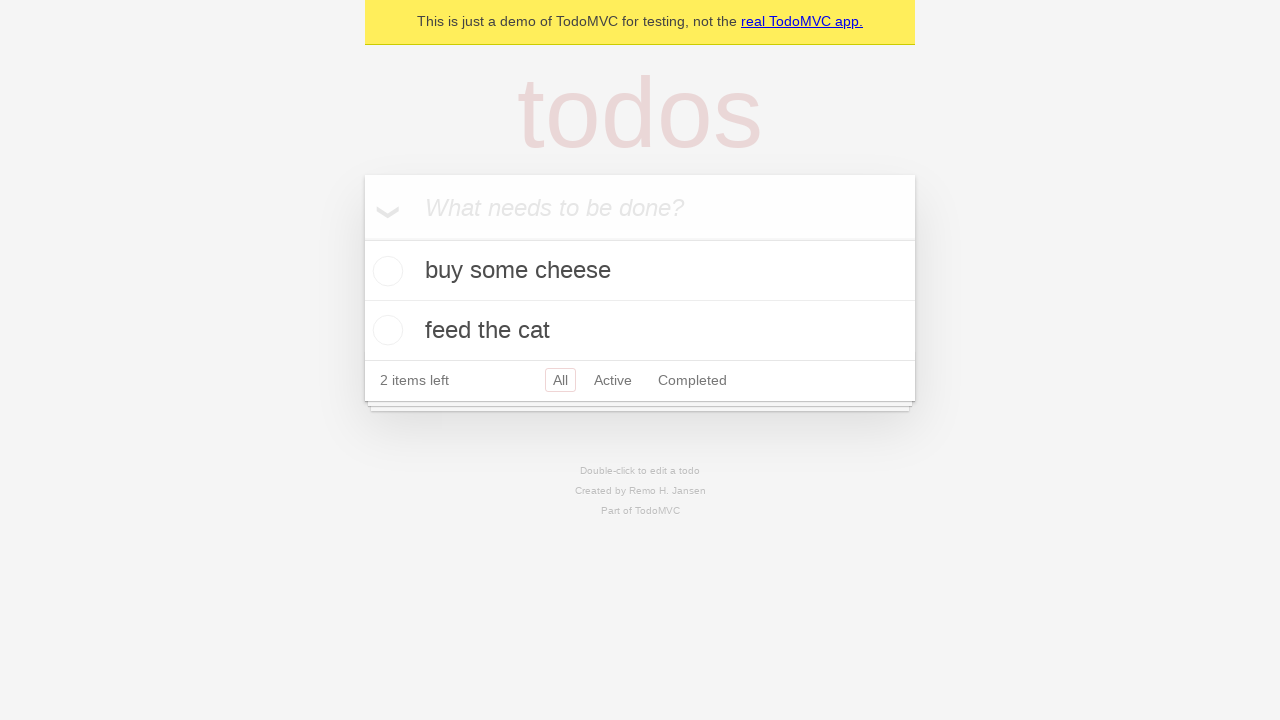

Filled third todo with 'book a doctors appointment' on internal:attr=[placeholder="What needs to be done?"i]
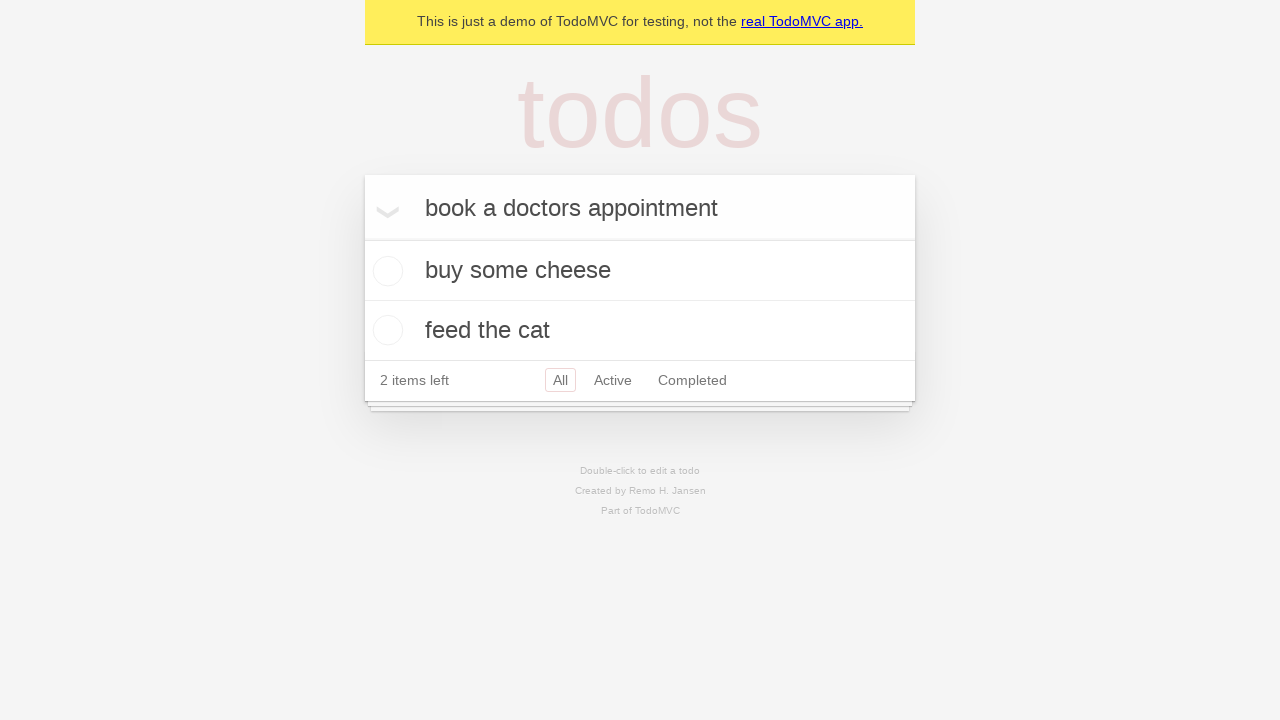

Pressed Enter to create third todo on internal:attr=[placeholder="What needs to be done?"i]
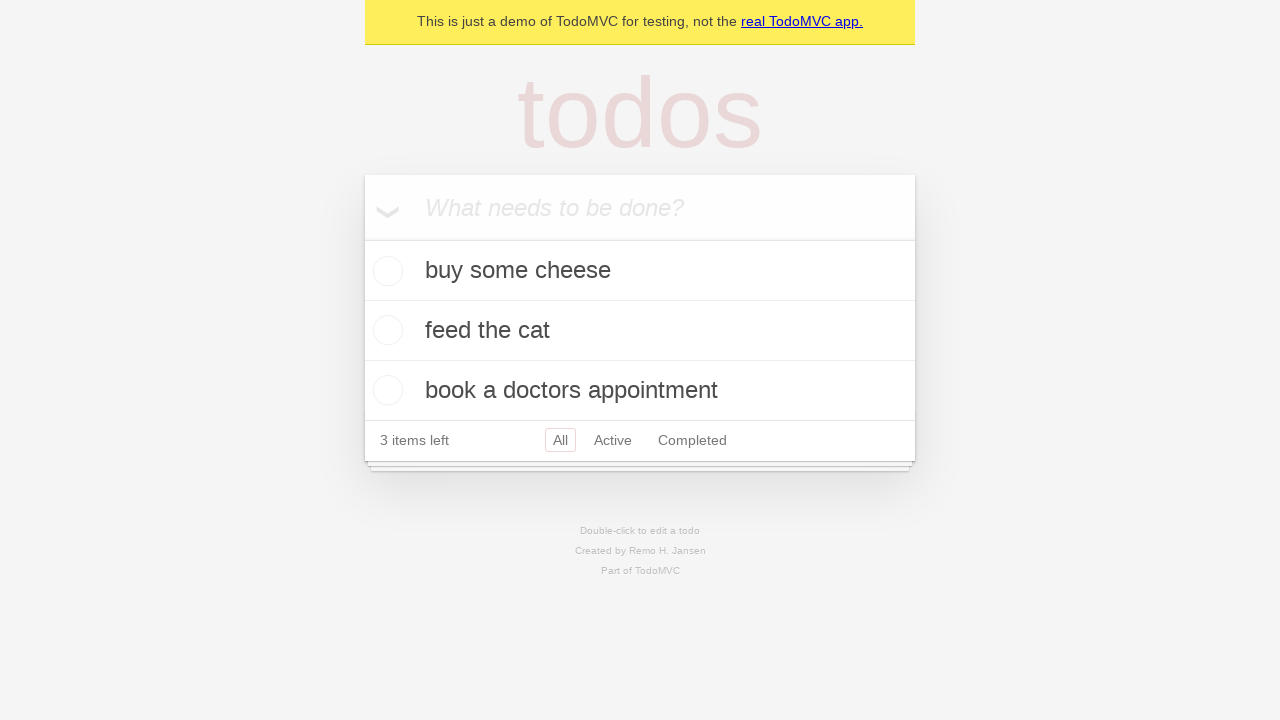

Located all todo items
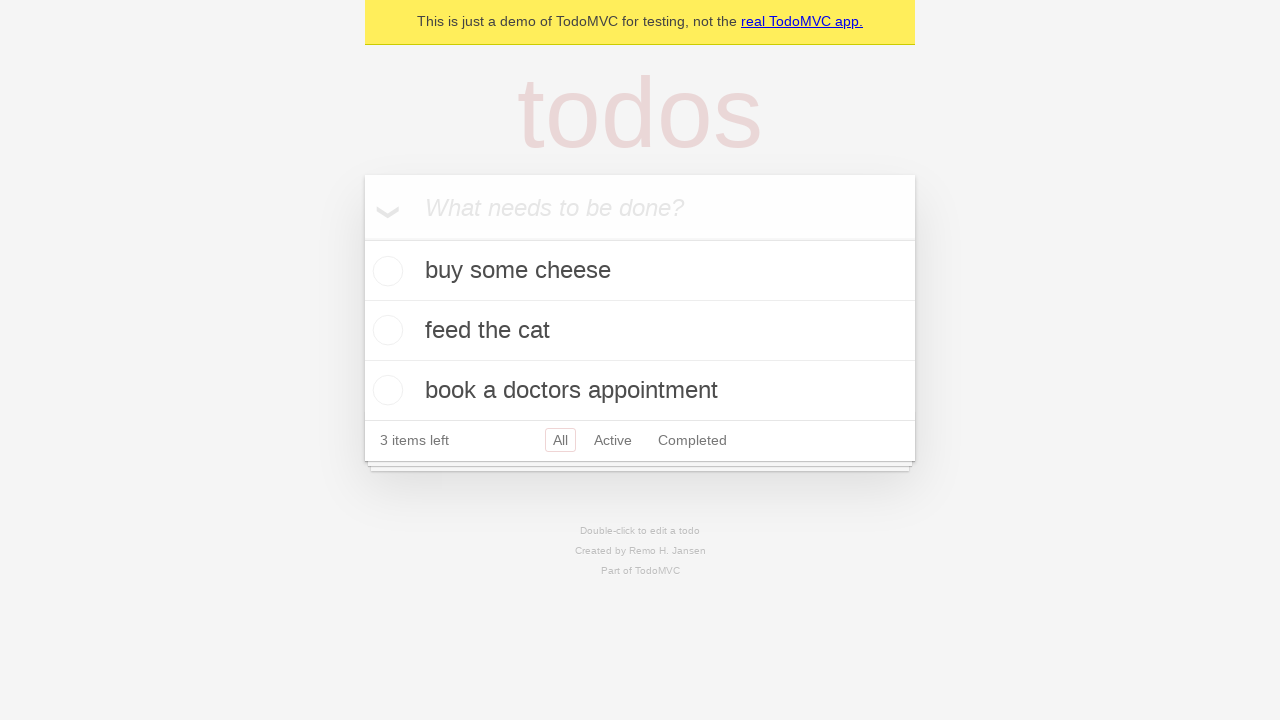

Double-clicked on second todo item to enter edit mode at (640, 331) on internal:testid=[data-testid="todo-item"s] >> nth=1
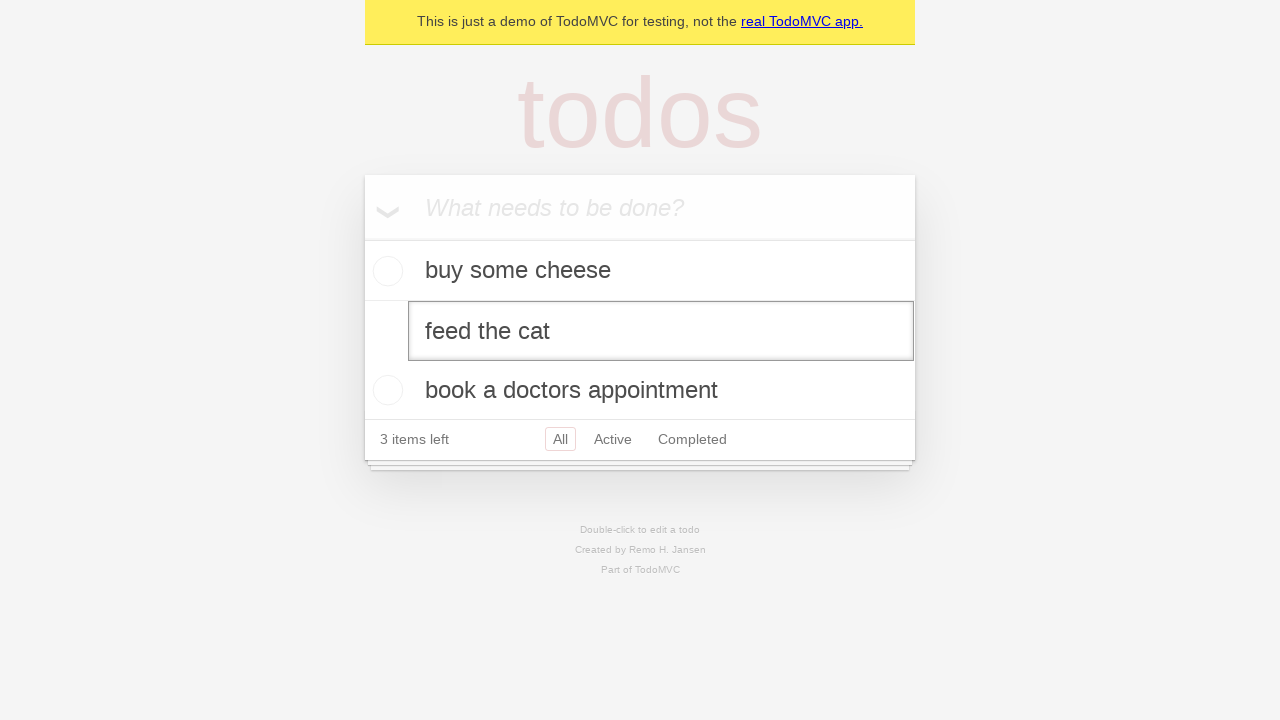

Filled edit field with text containing leading and trailing whitespace on internal:testid=[data-testid="todo-item"s] >> nth=1 >> internal:role=textbox[nam
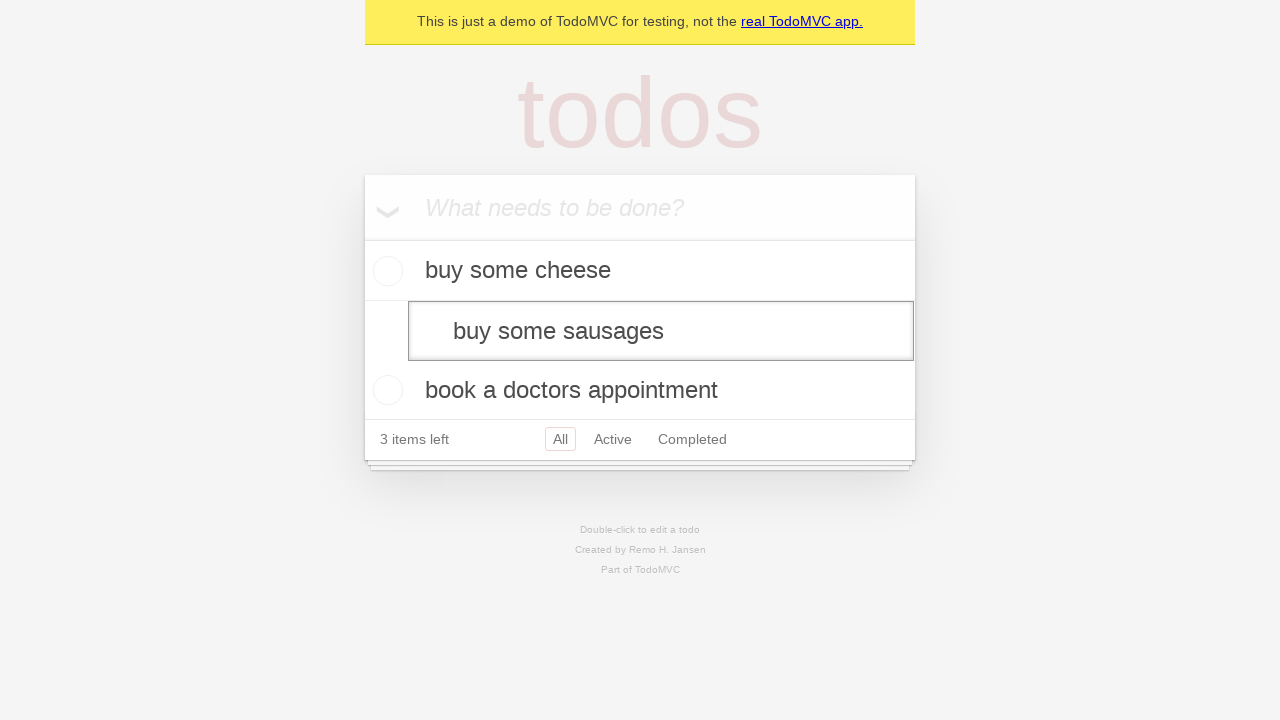

Pressed Enter to save the edited todo on internal:testid=[data-testid="todo-item"s] >> nth=1 >> internal:role=textbox[nam
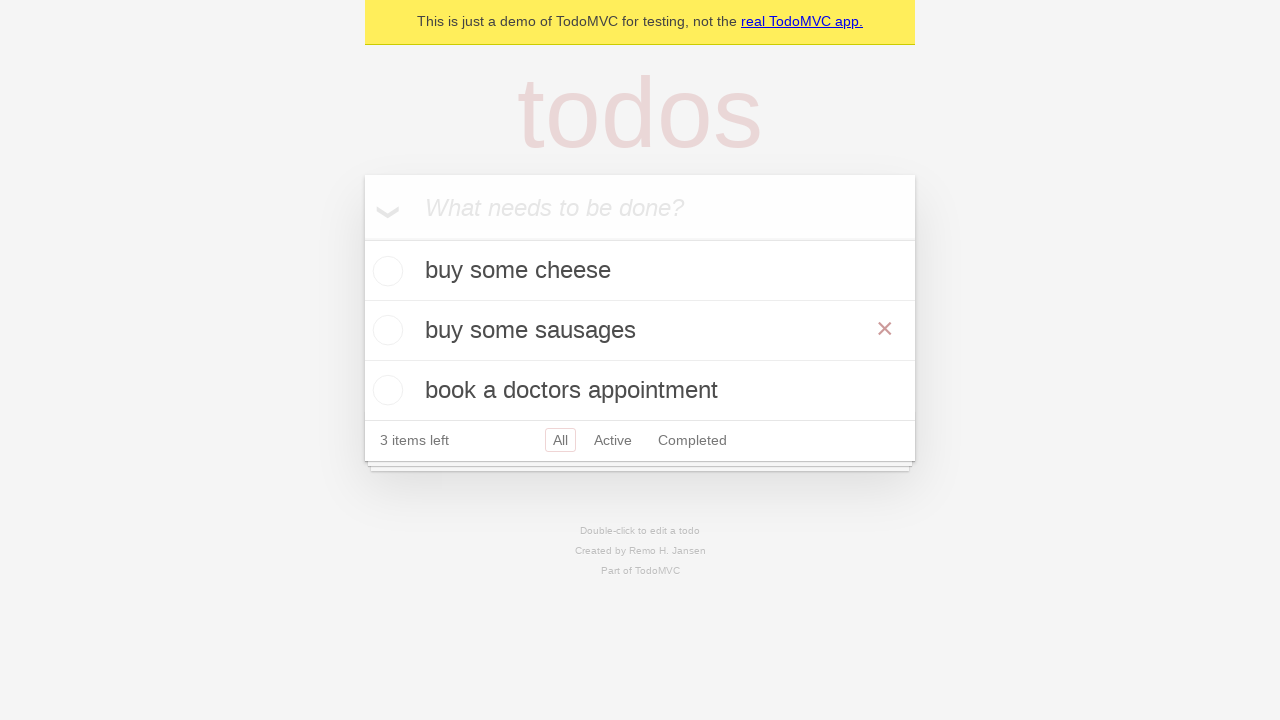

Verified that whitespace was trimmed from the edited todo text
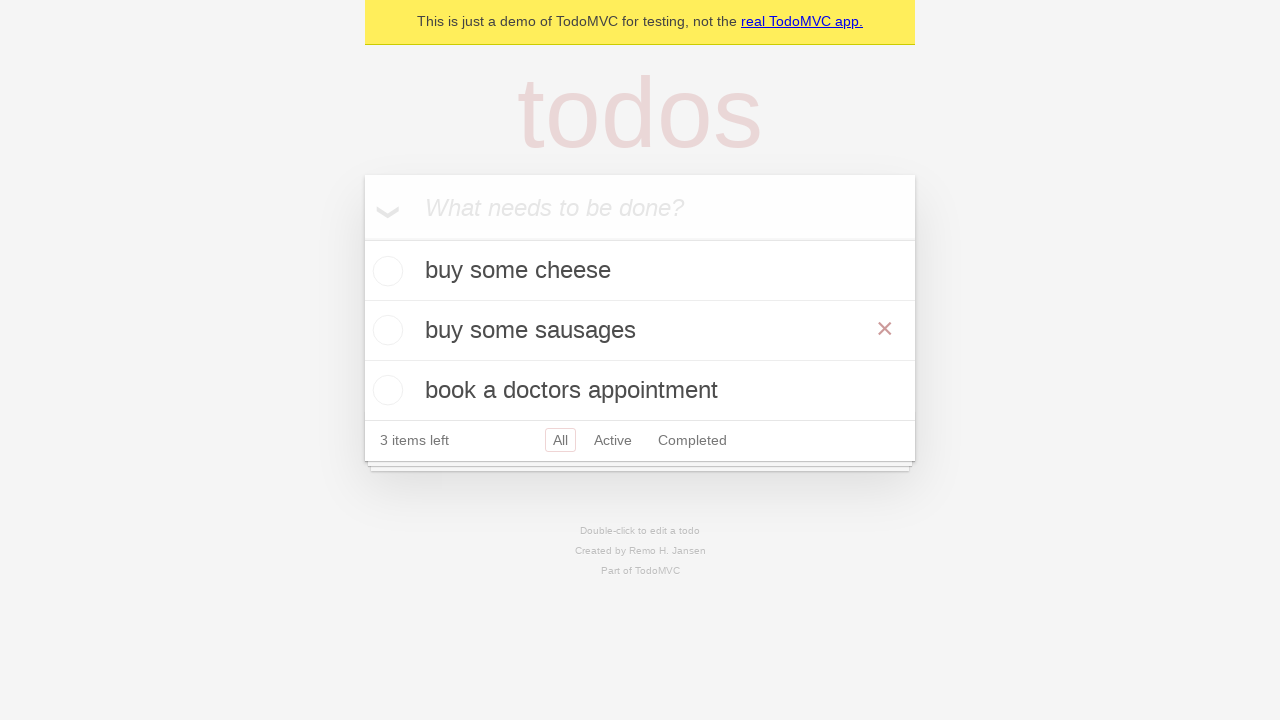

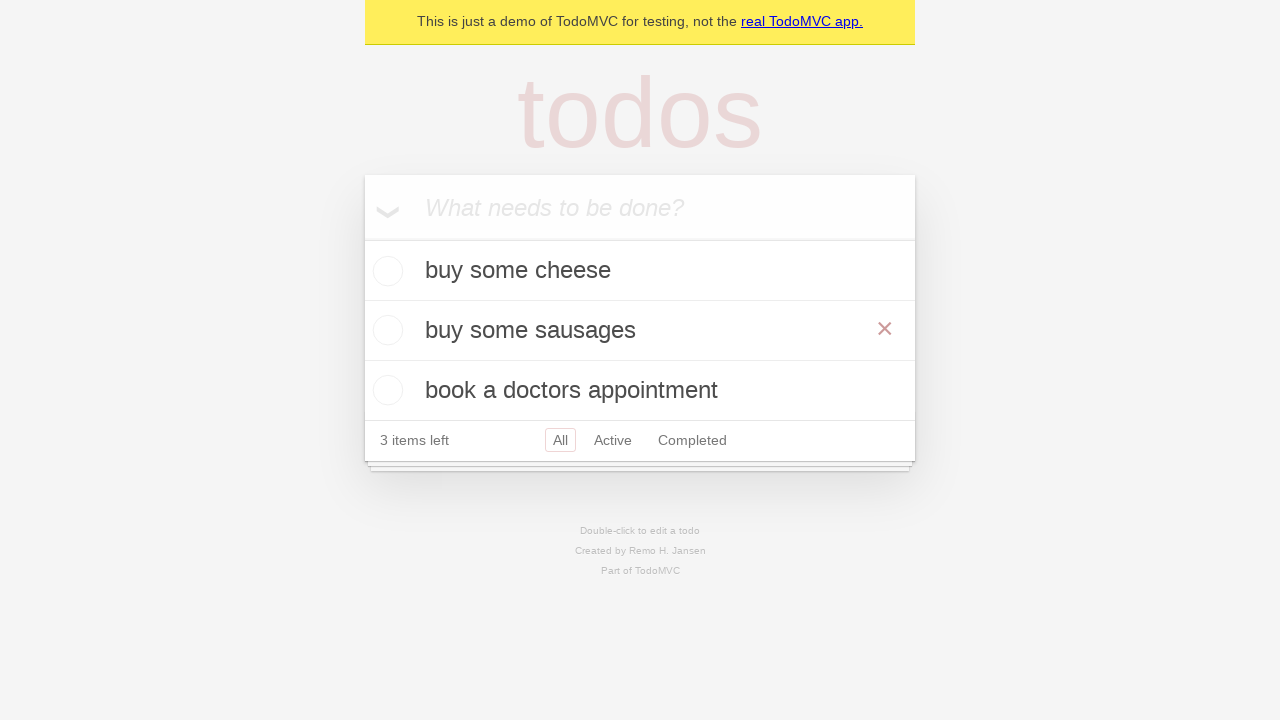